Tests button click functionality by clicking a button using its XPath selector on a buttons demo page

Starting URL: https://automationtesting.co.uk/buttons.html

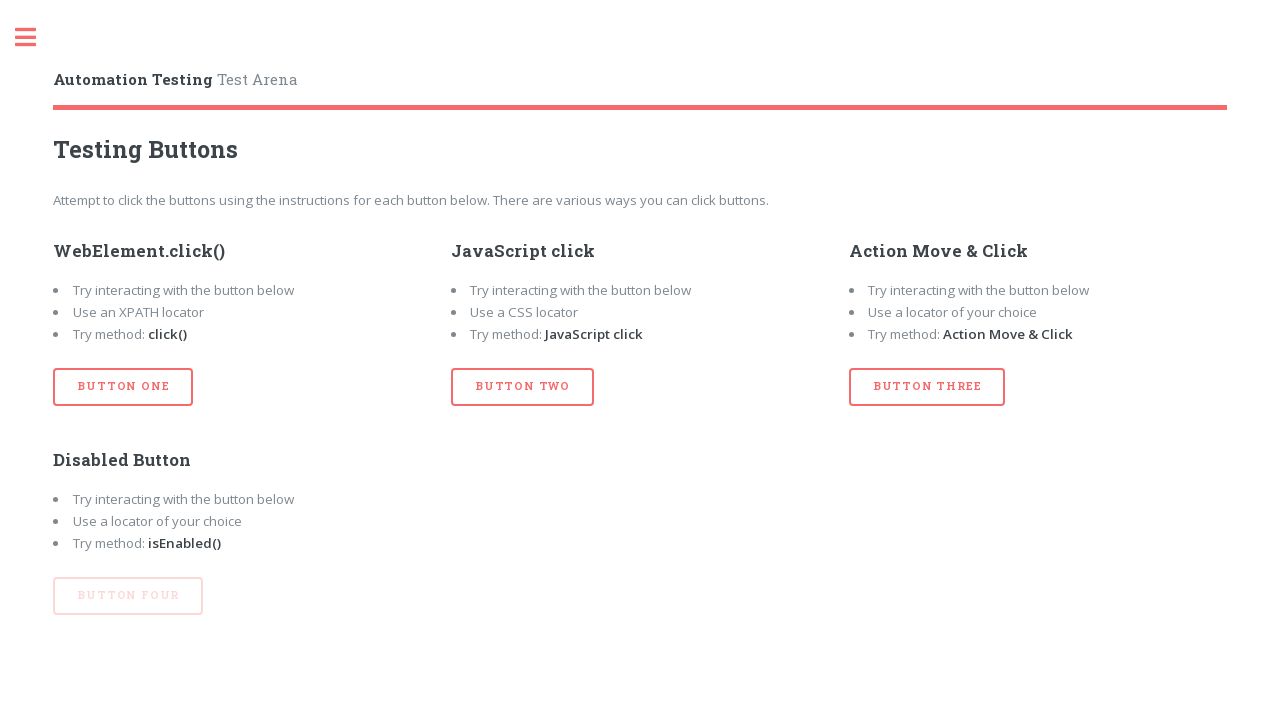

Navigated to buttons demo page
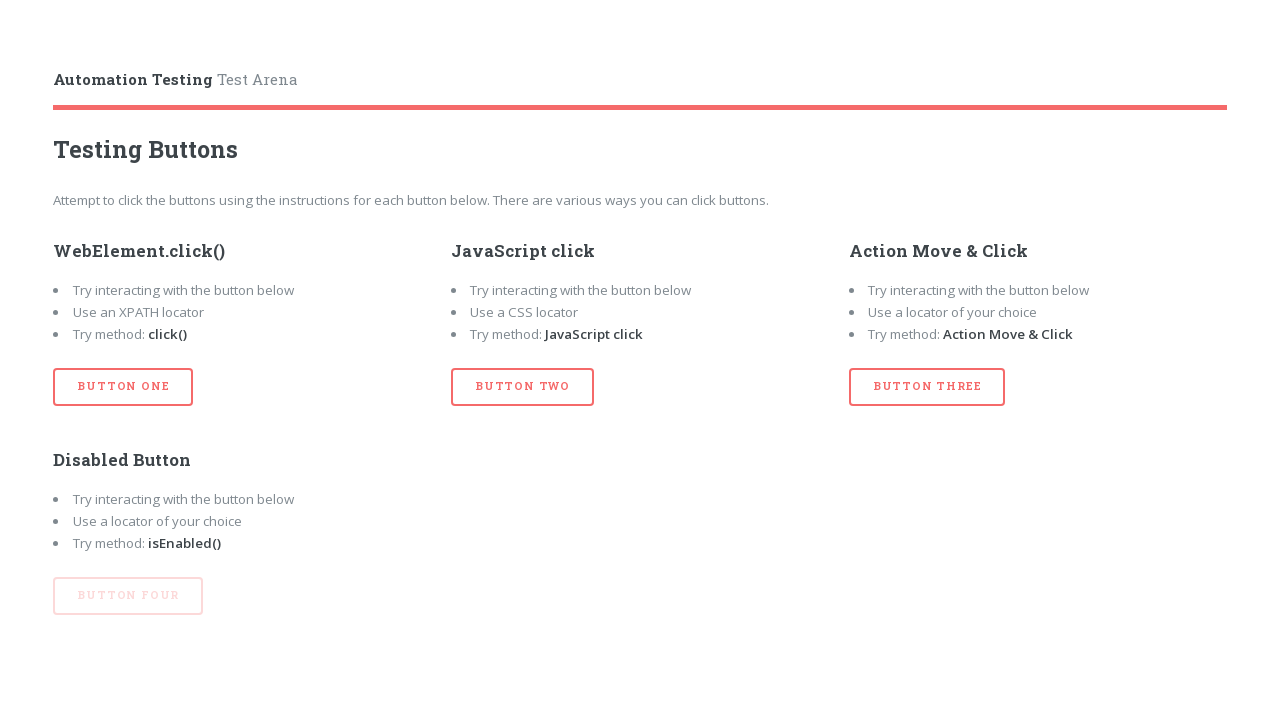

Clicked button using XPath selector at (523, 387) on #btn_two
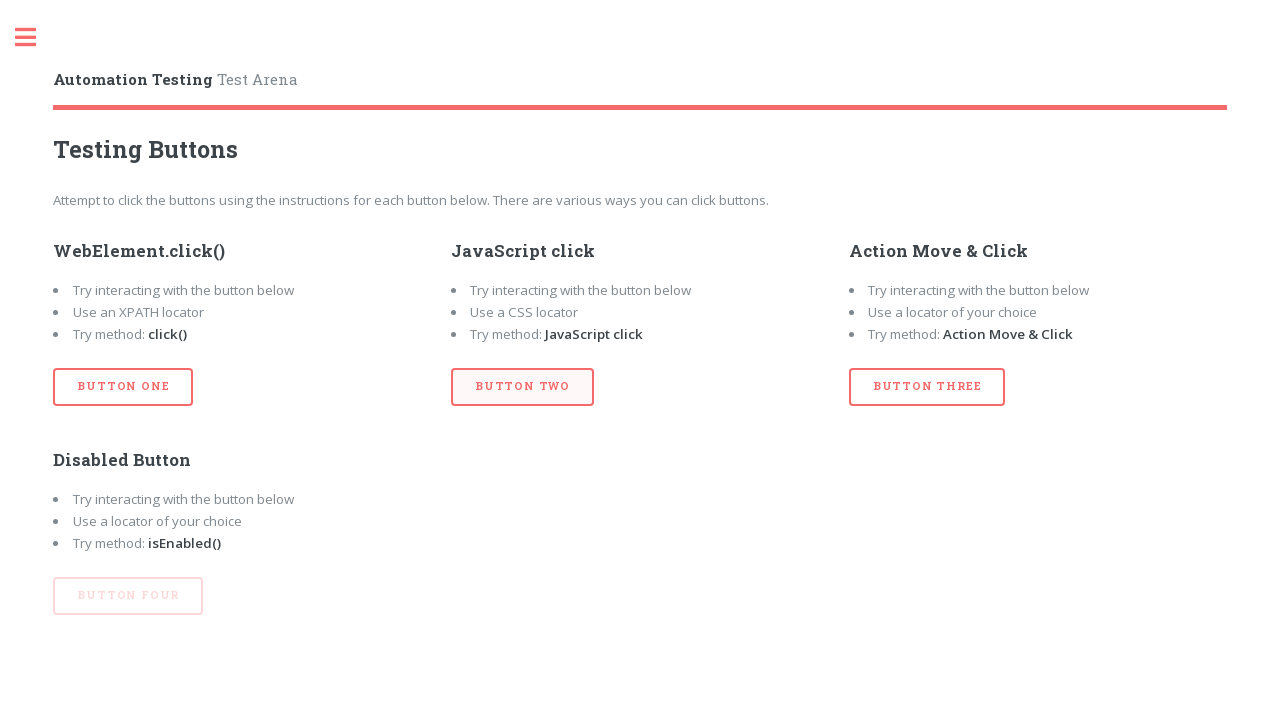

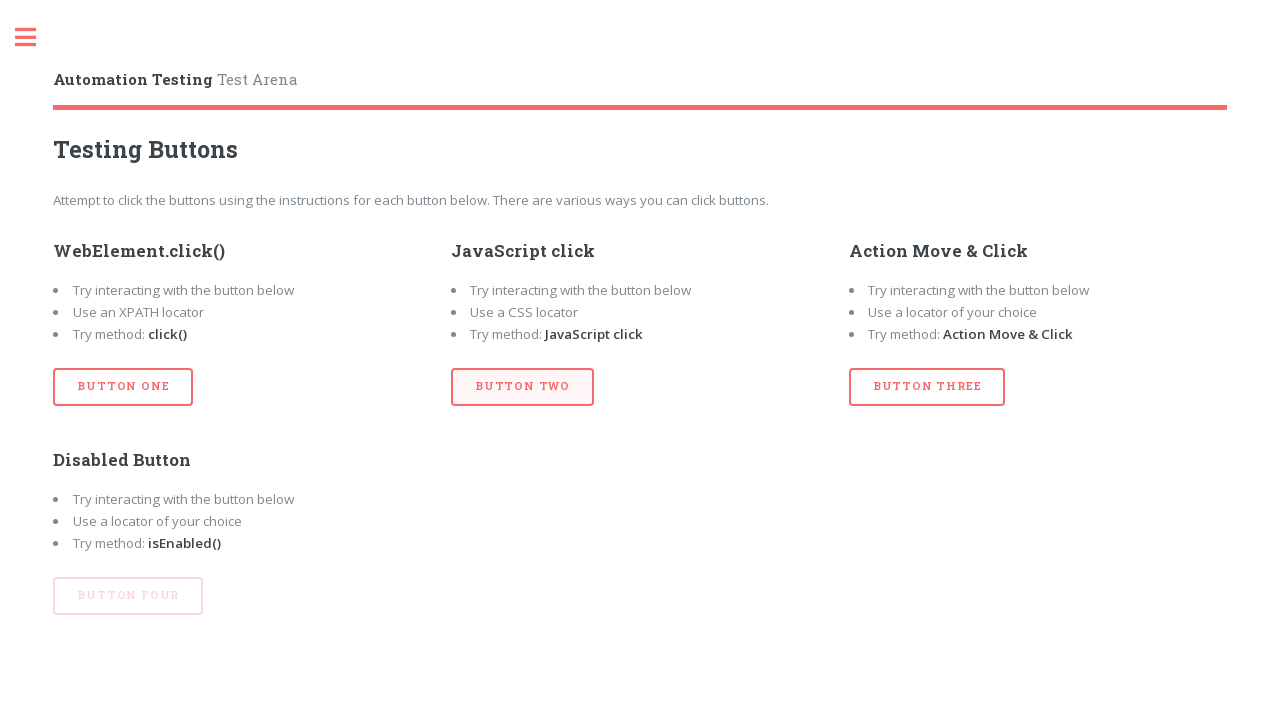